Tests a form submission by filling in name, email, current address, and permanent address fields, then clicking submit button

Starting URL: https://demoqa.com/text-box

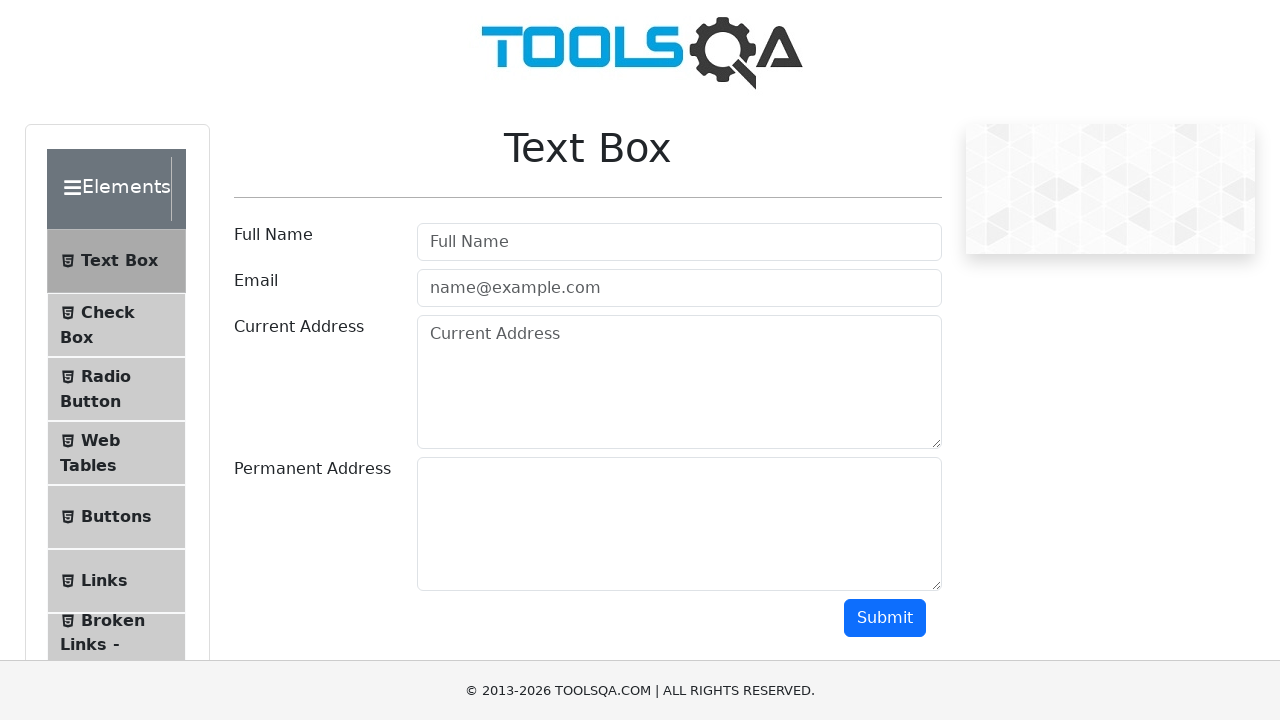

Filled name field with 'John Doe' on #userName
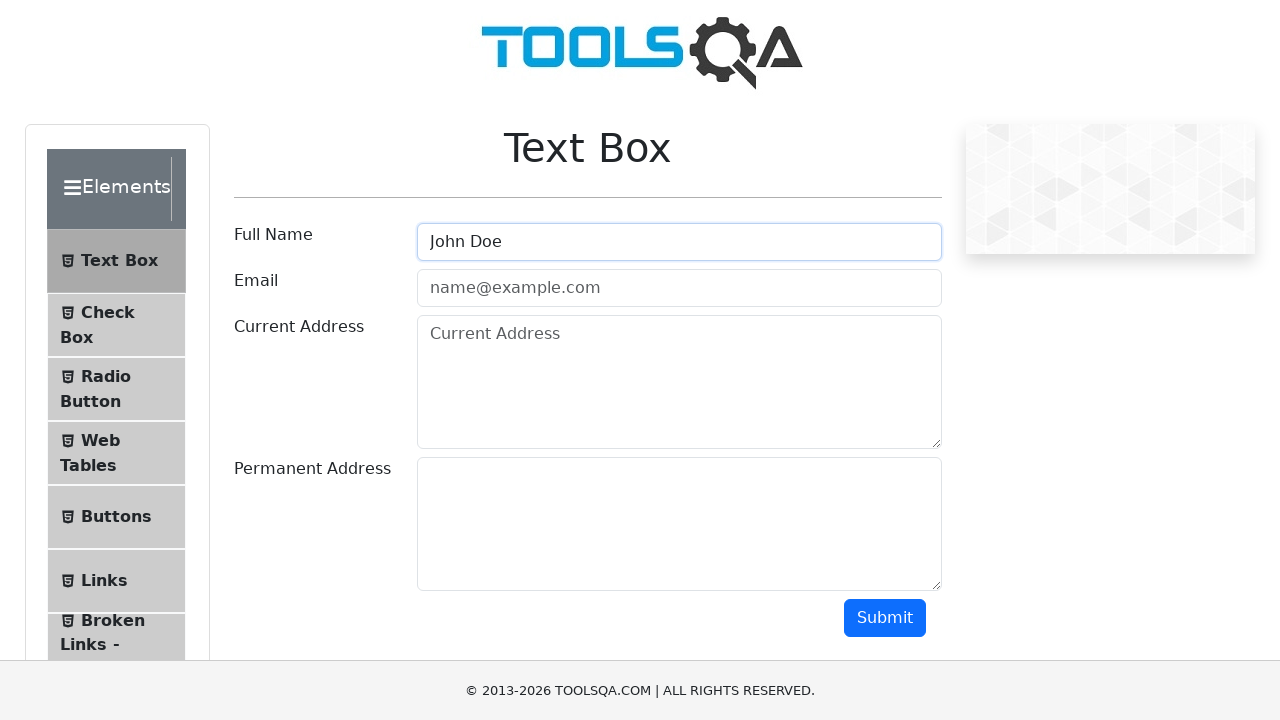

Filled email field with 'johndoe@example.com' on #userEmail
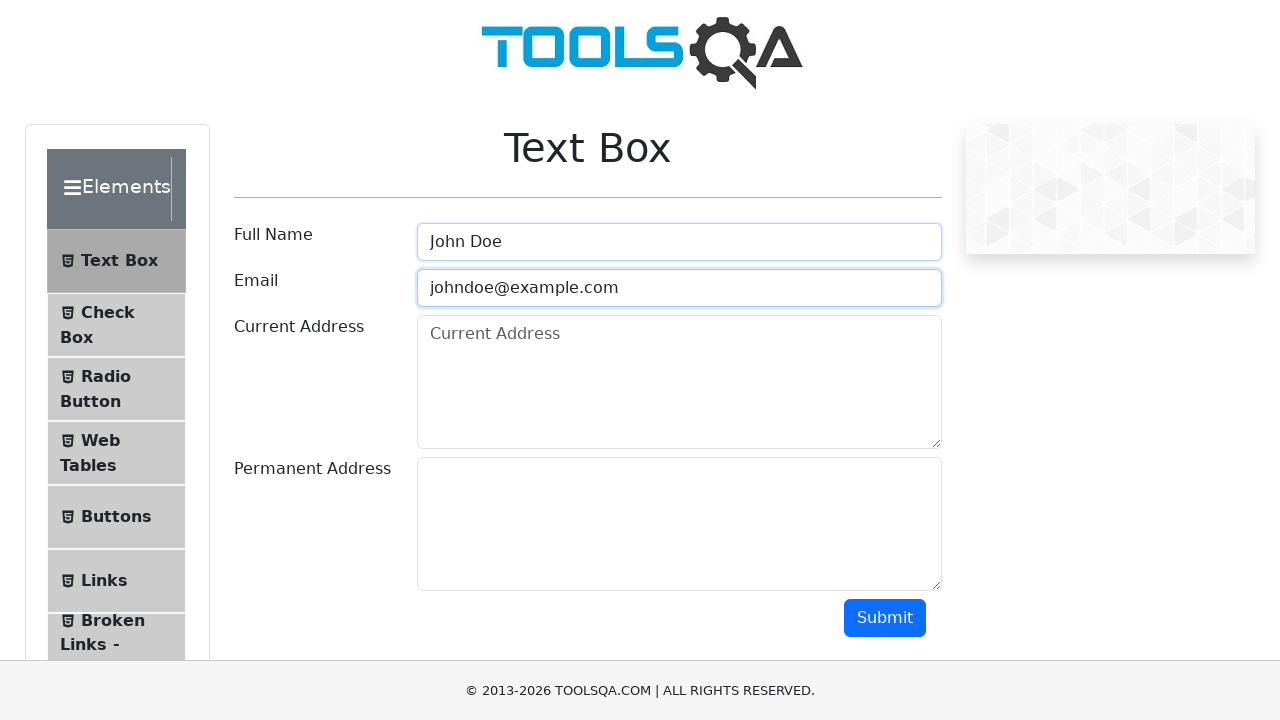

Filled current address field with '123 Main Street, Springfield' on #currentAddress
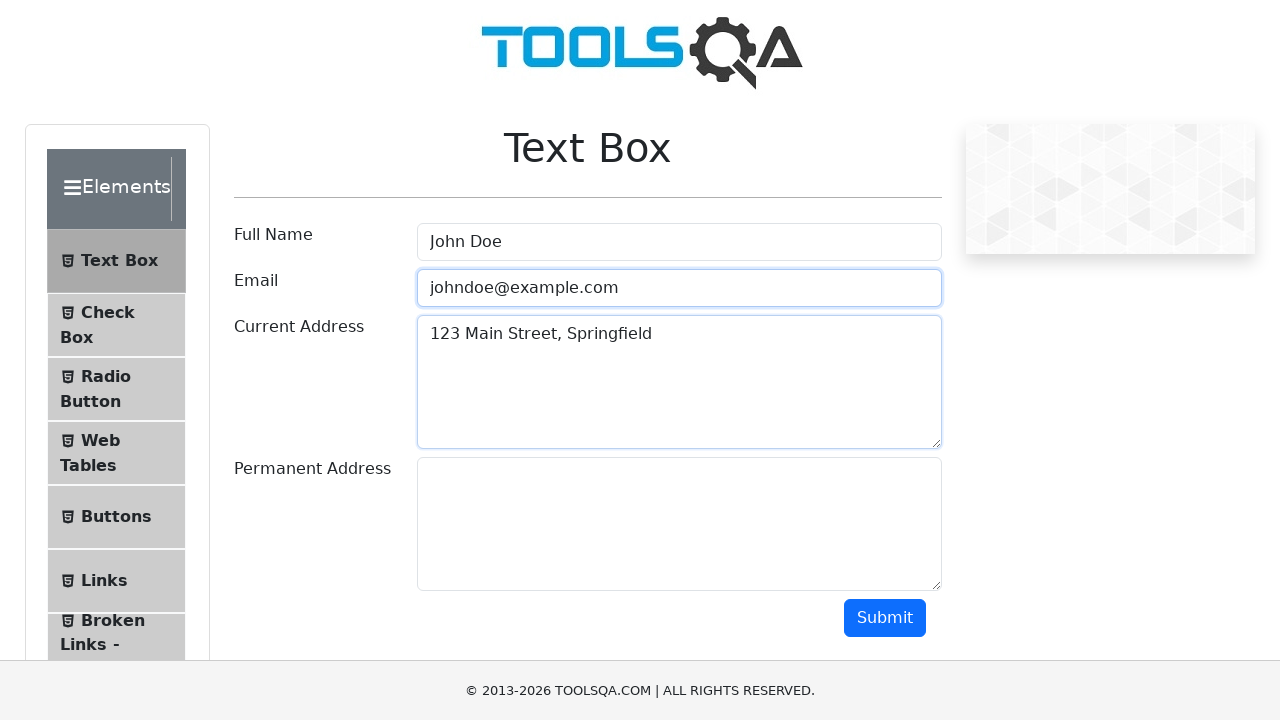

Filled permanent address field with '456 Oak Avenue, Riverside' on #permanentAddress
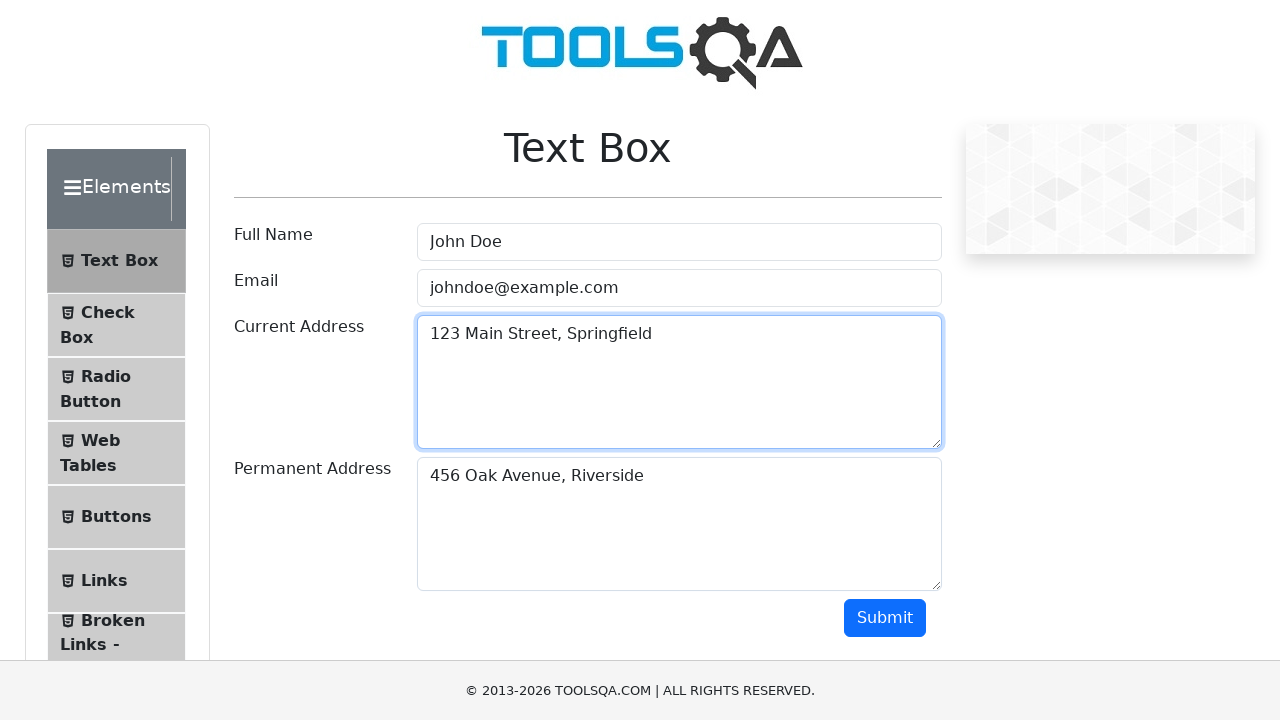

Clicked submit button to submit form at (885, 618) on #submit
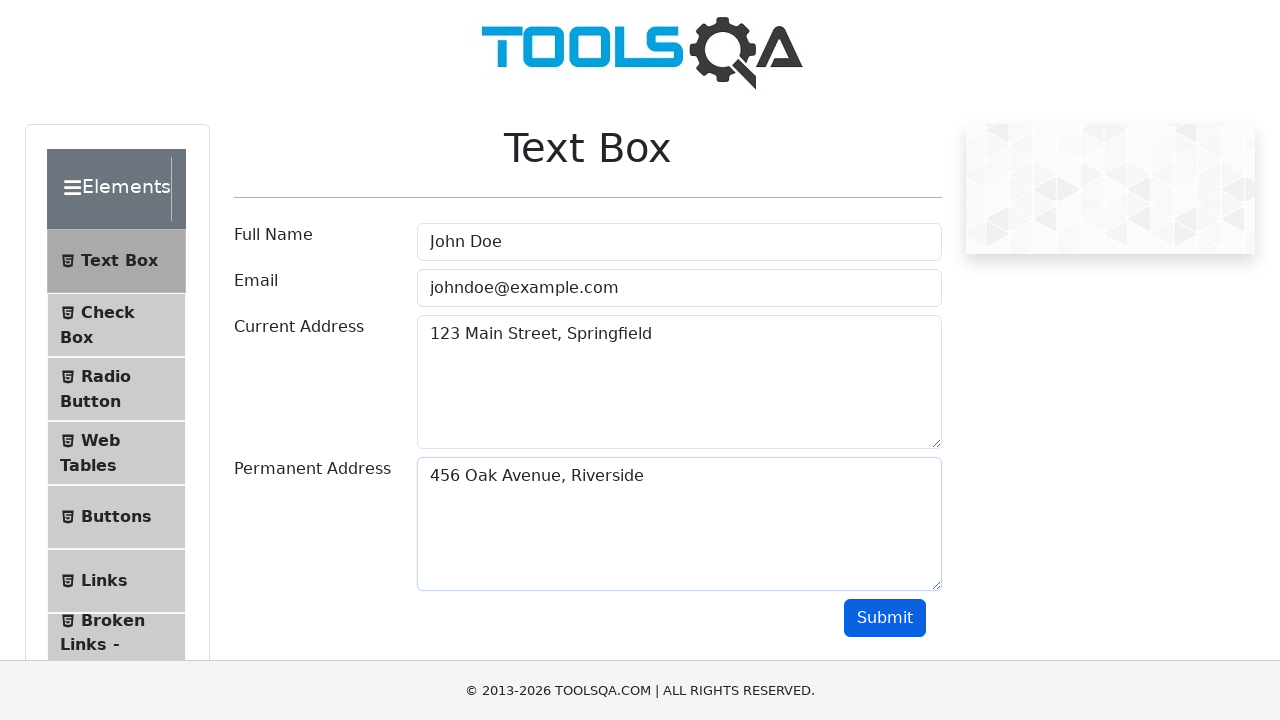

Form submission output appeared
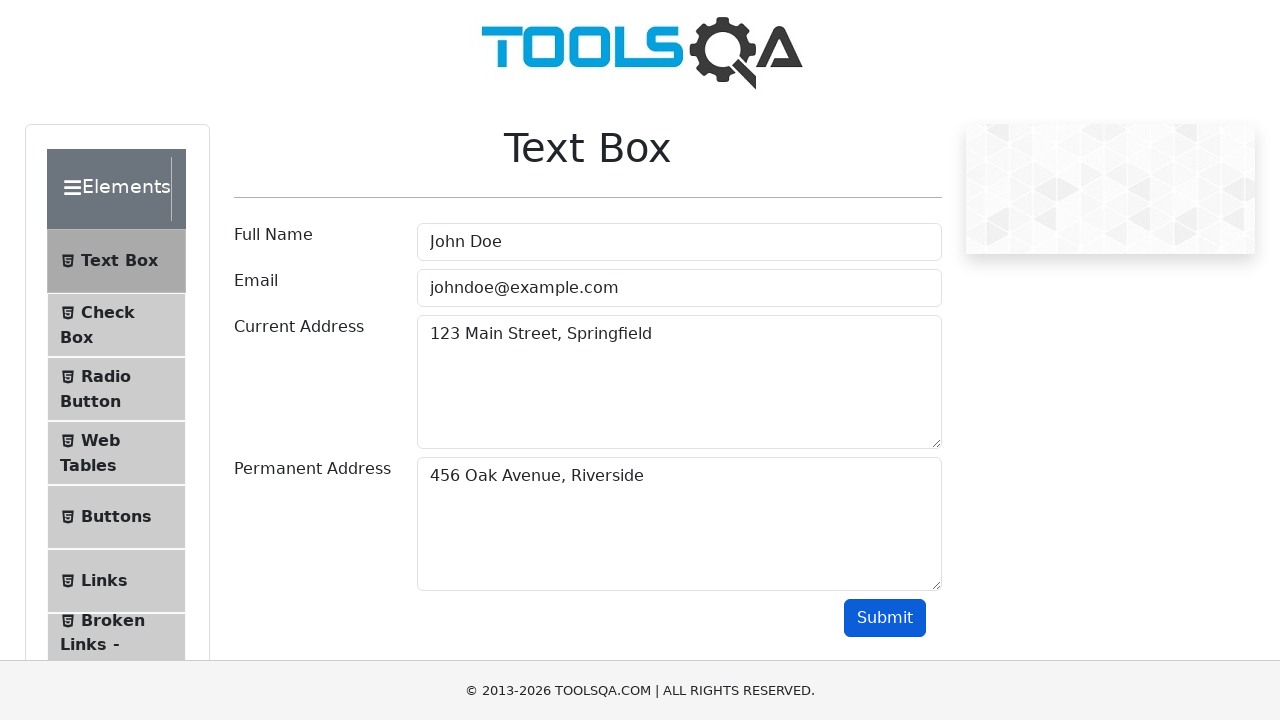

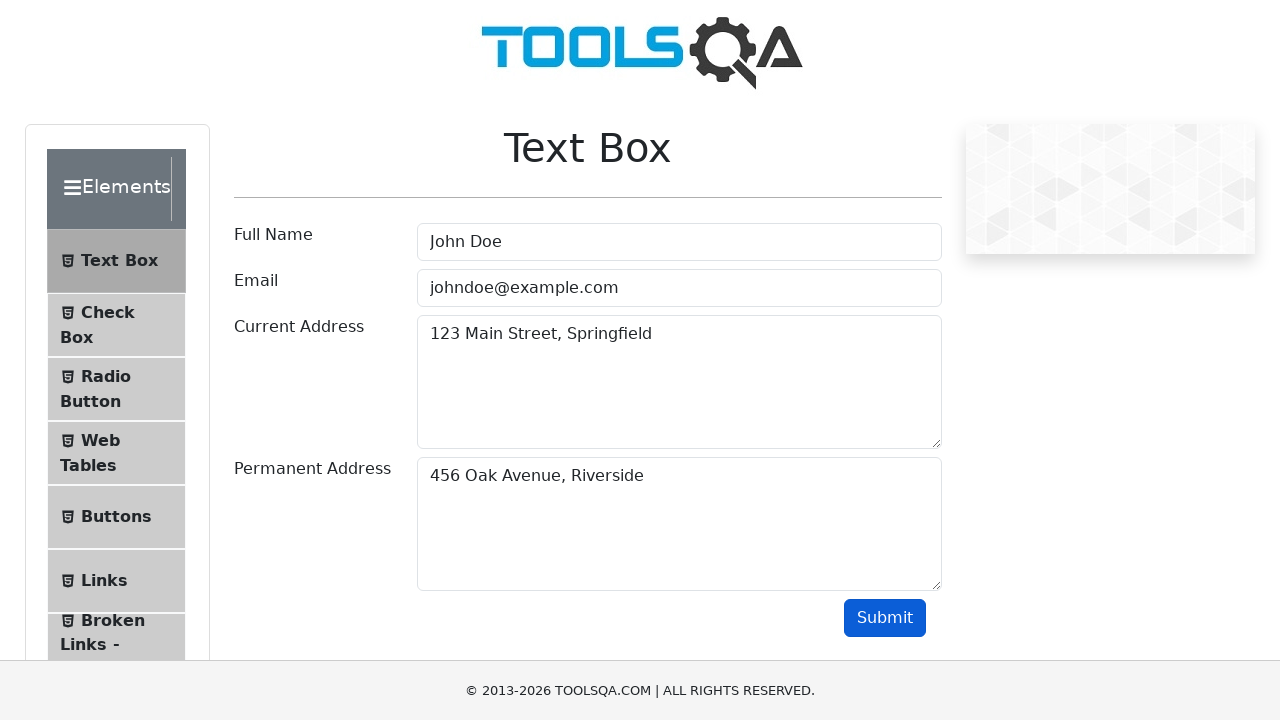